Tests the Add/Remove Elements functionality by clicking the Add Element button to create a Delete button, verifying it appears, clicking it to remove it, and verifying the page heading remains visible.

Starting URL: https://the-internet.herokuapp.com/add_remove_elements/

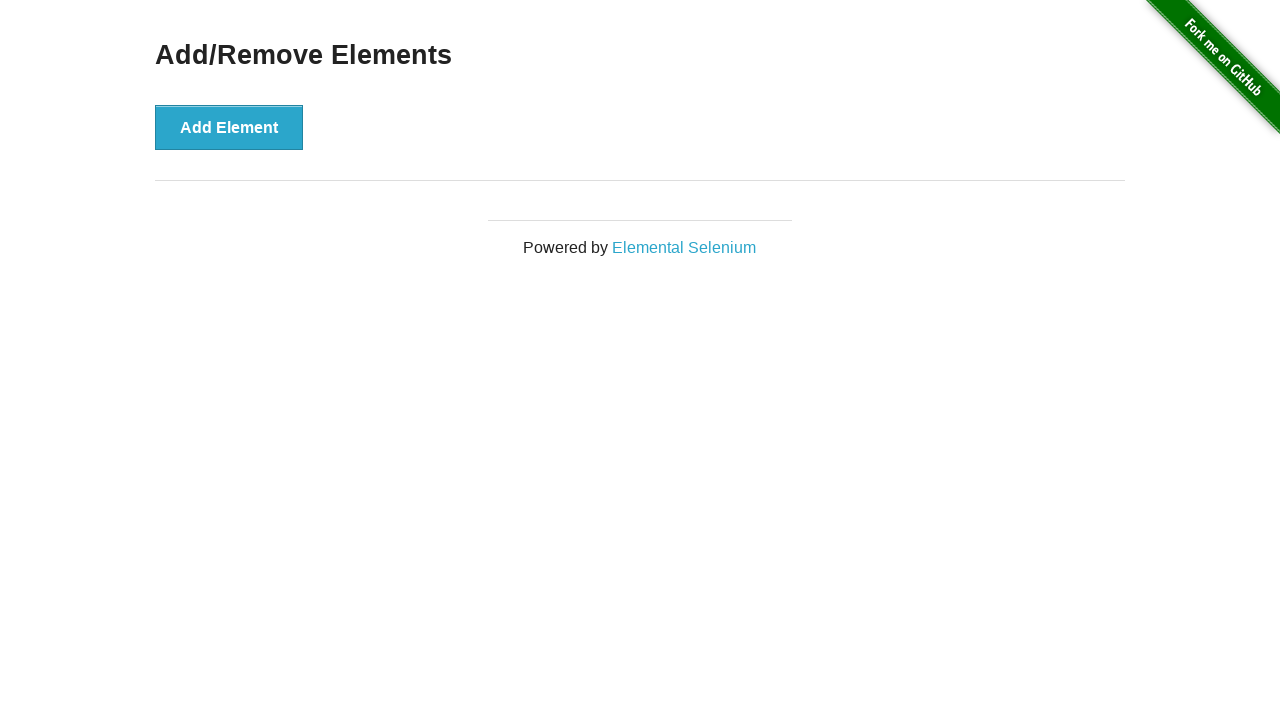

Clicked Add Element button to create a Delete button at (229, 127) on button[onclick='addElement()']
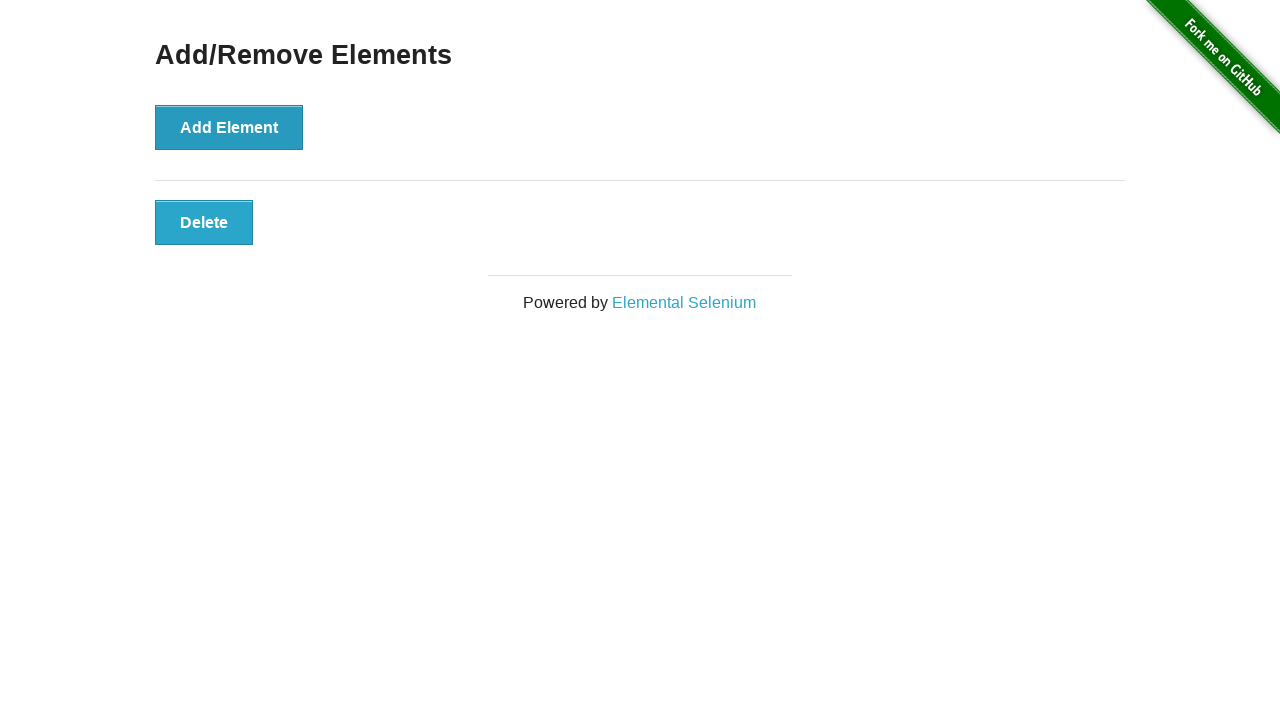

Delete button appeared and is now visible
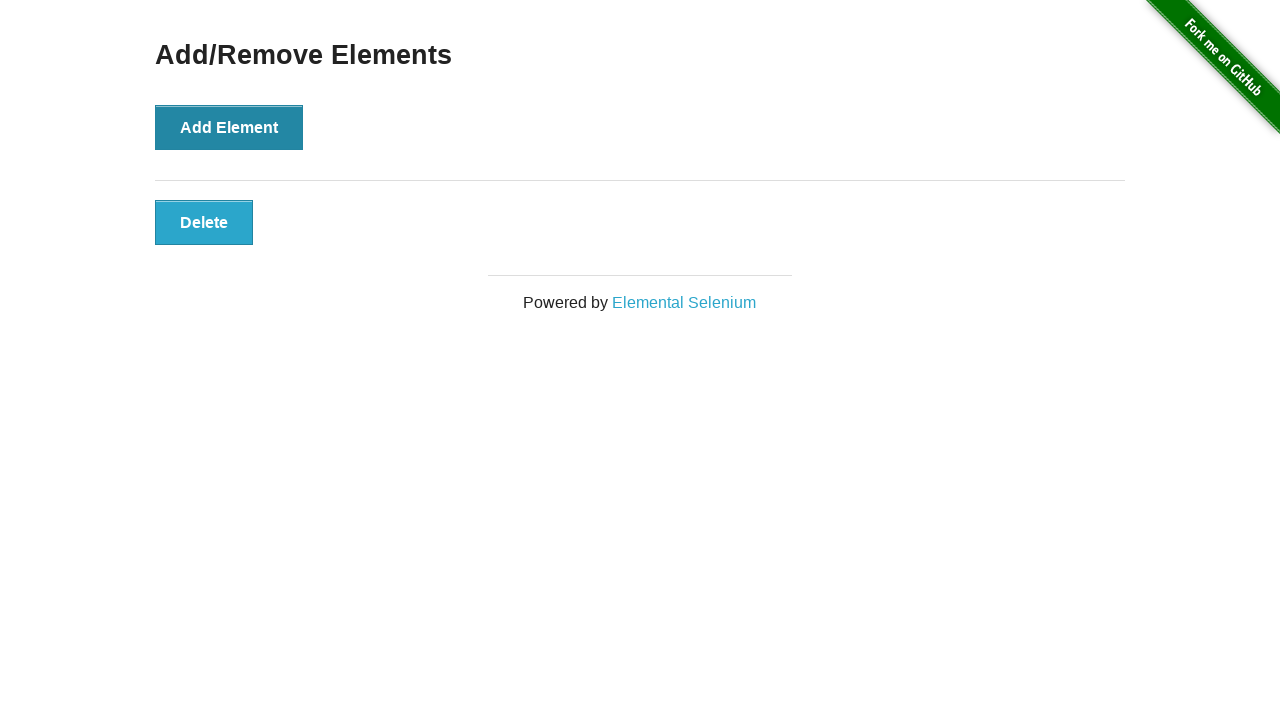

Clicked Delete button to remove the element at (204, 222) on button[onclick='deleteElement()']
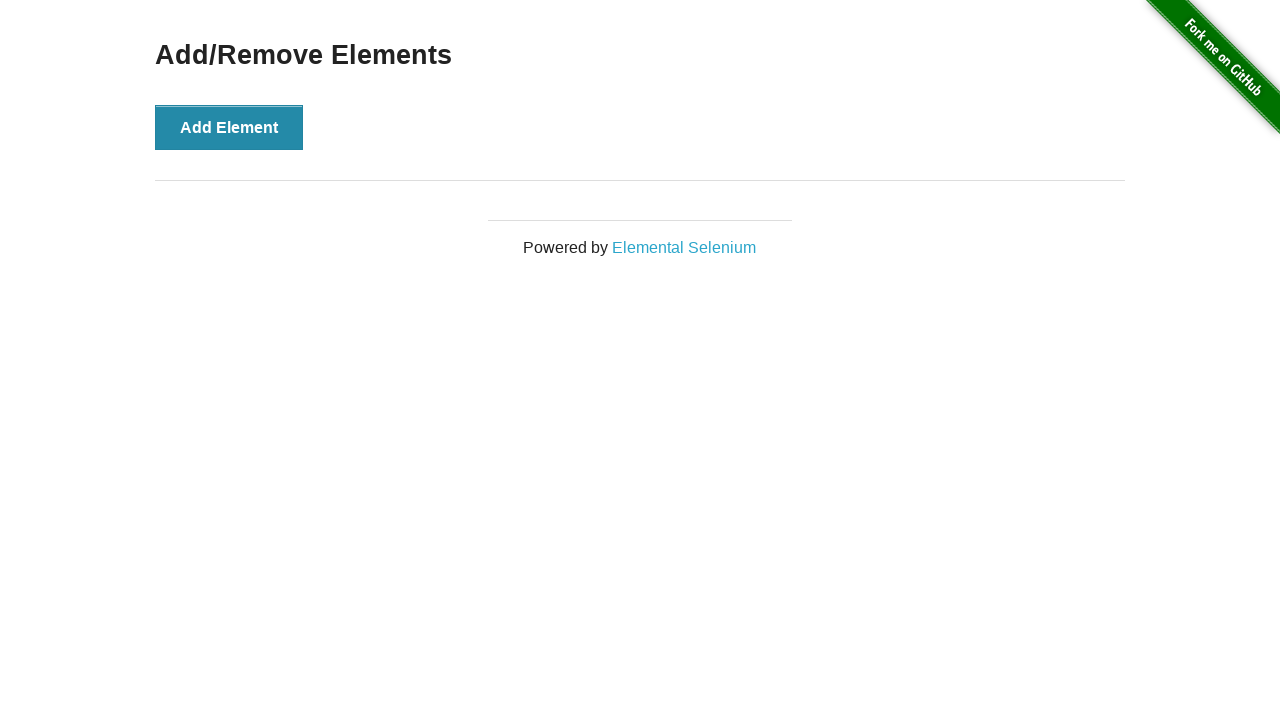

Verified 'Add/Remove Elements' heading is still visible after deletion
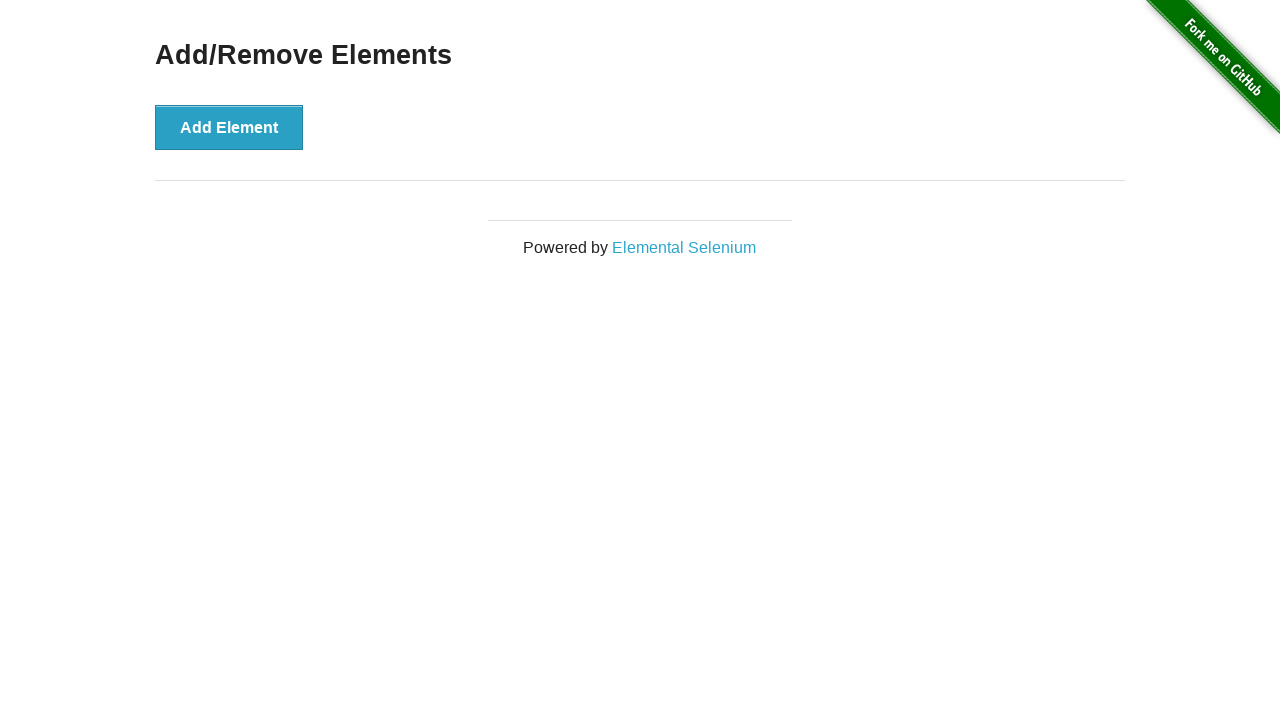

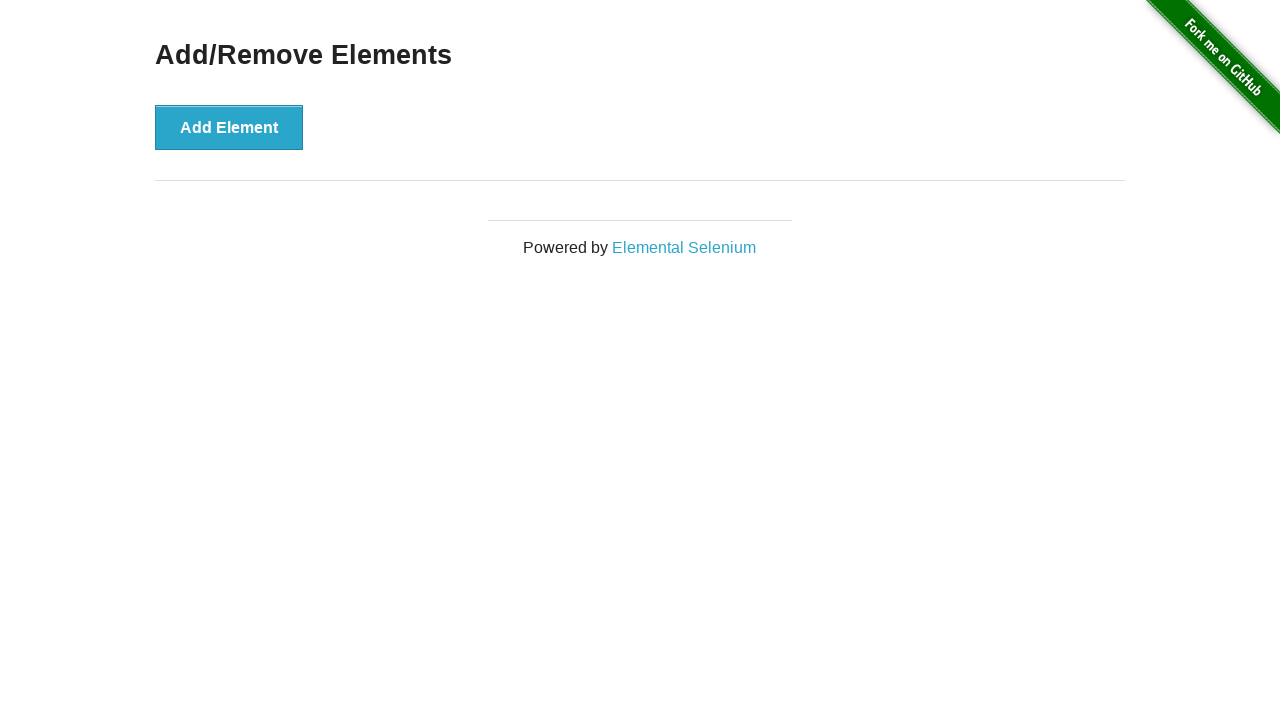